Tests that edits are saved when the edit input loses focus (blur event).

Starting URL: https://demo.playwright.dev/todomvc

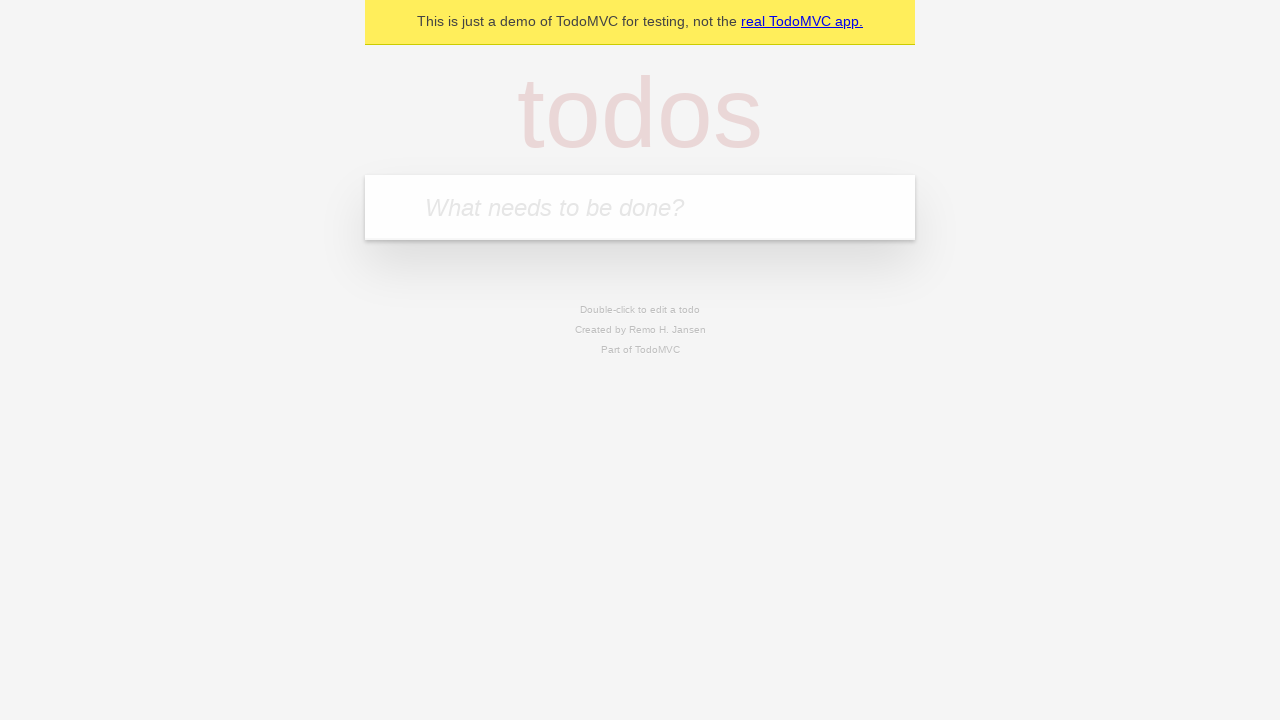

Filled new todo input with 'buy some cheese' on .new-todo
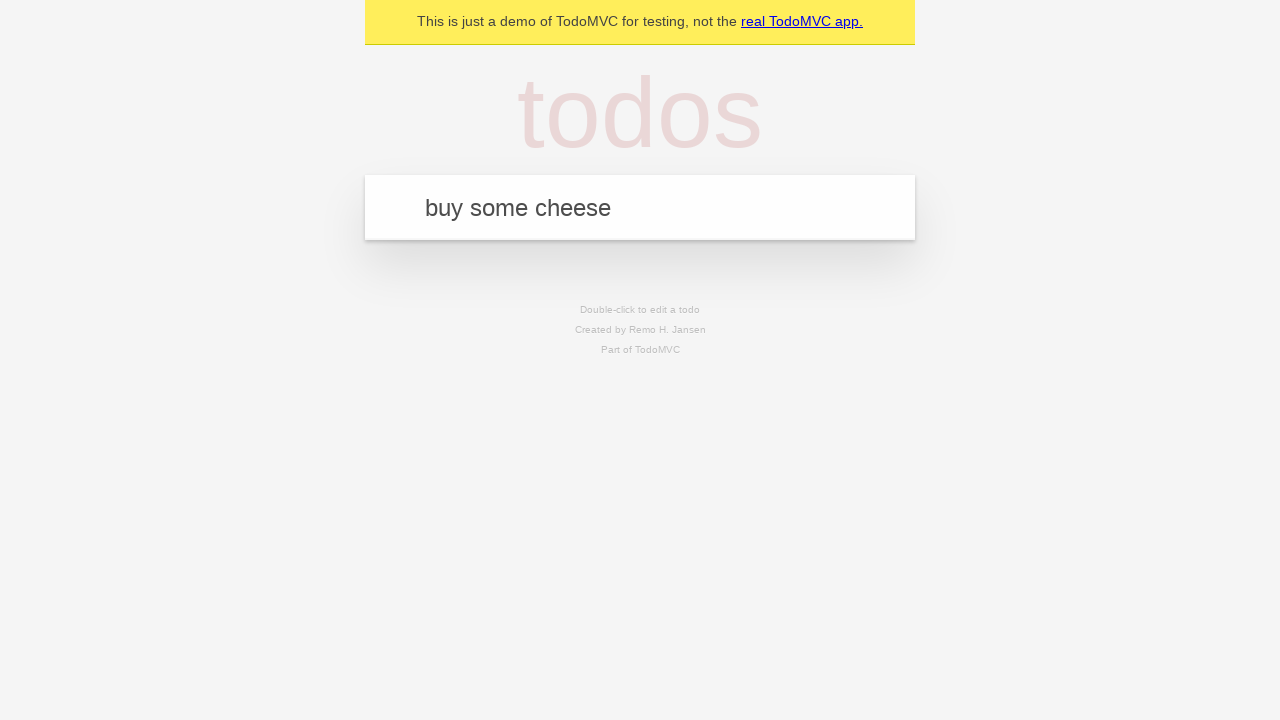

Pressed Enter to create first todo on .new-todo
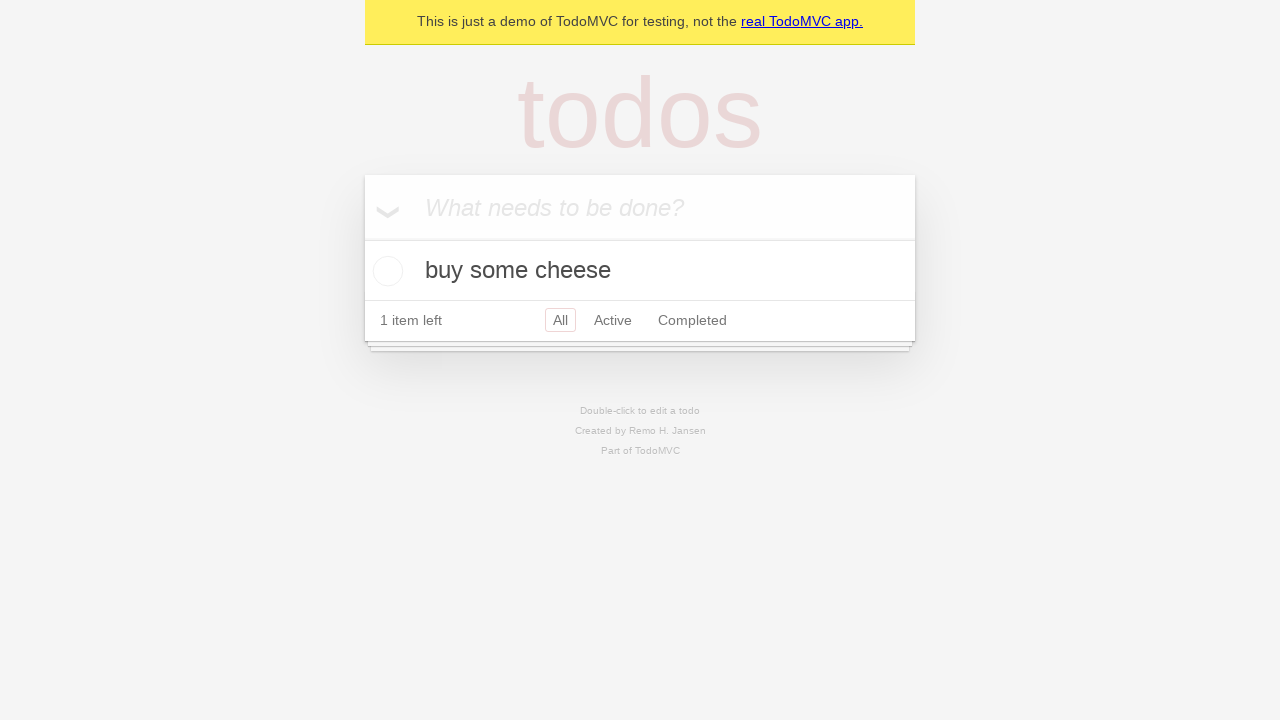

Filled new todo input with 'feed the cat' on .new-todo
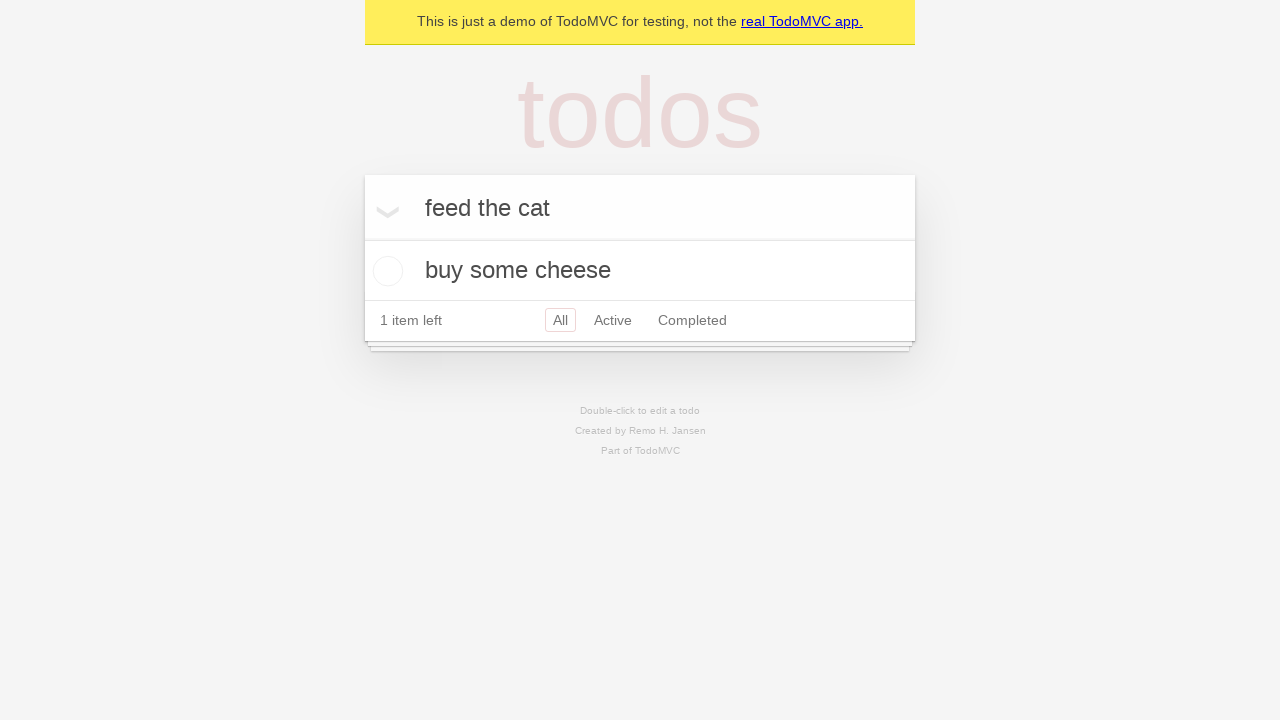

Pressed Enter to create second todo on .new-todo
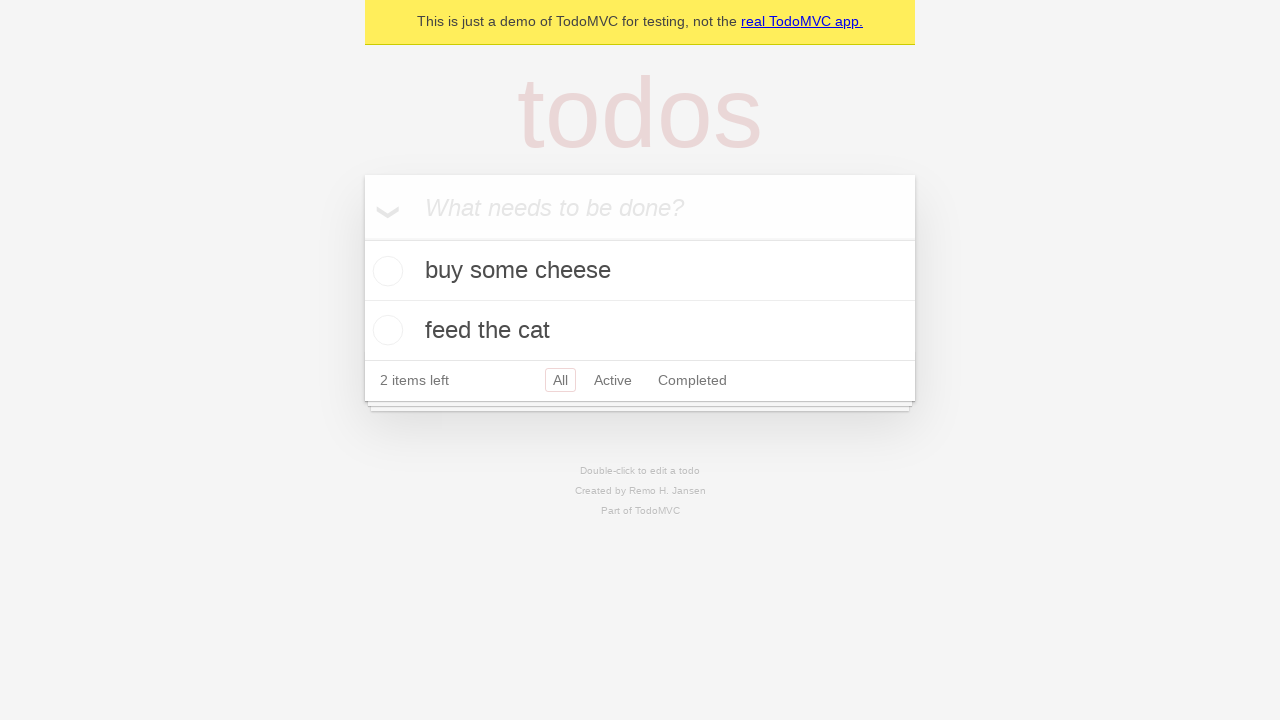

Filled new todo input with 'book a doctors appointment' on .new-todo
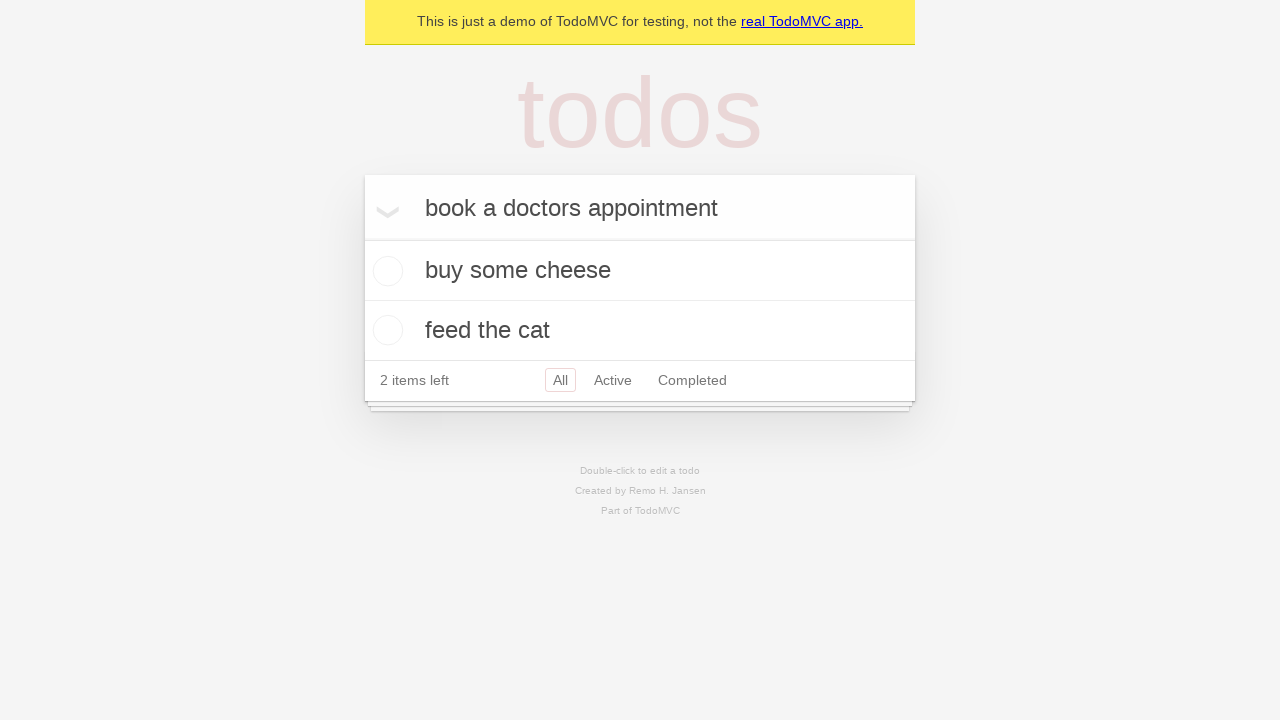

Pressed Enter to create third todo on .new-todo
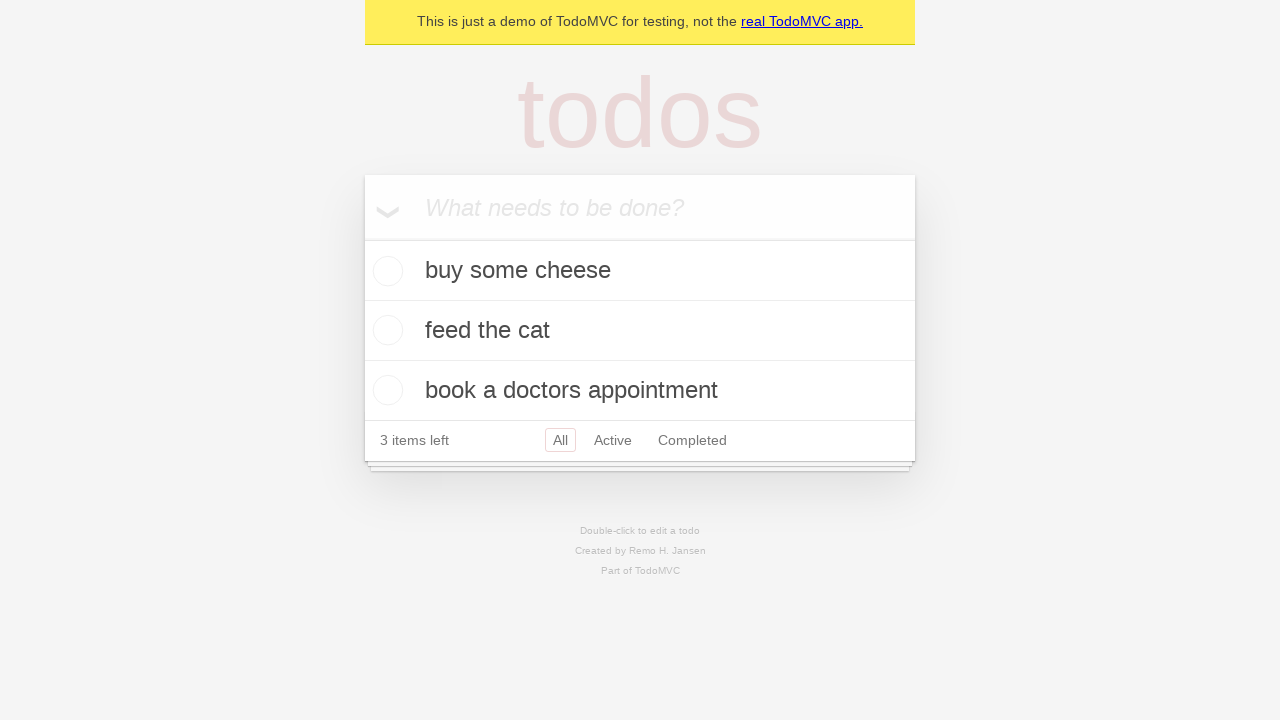

Waited for all three todos to appear in the list
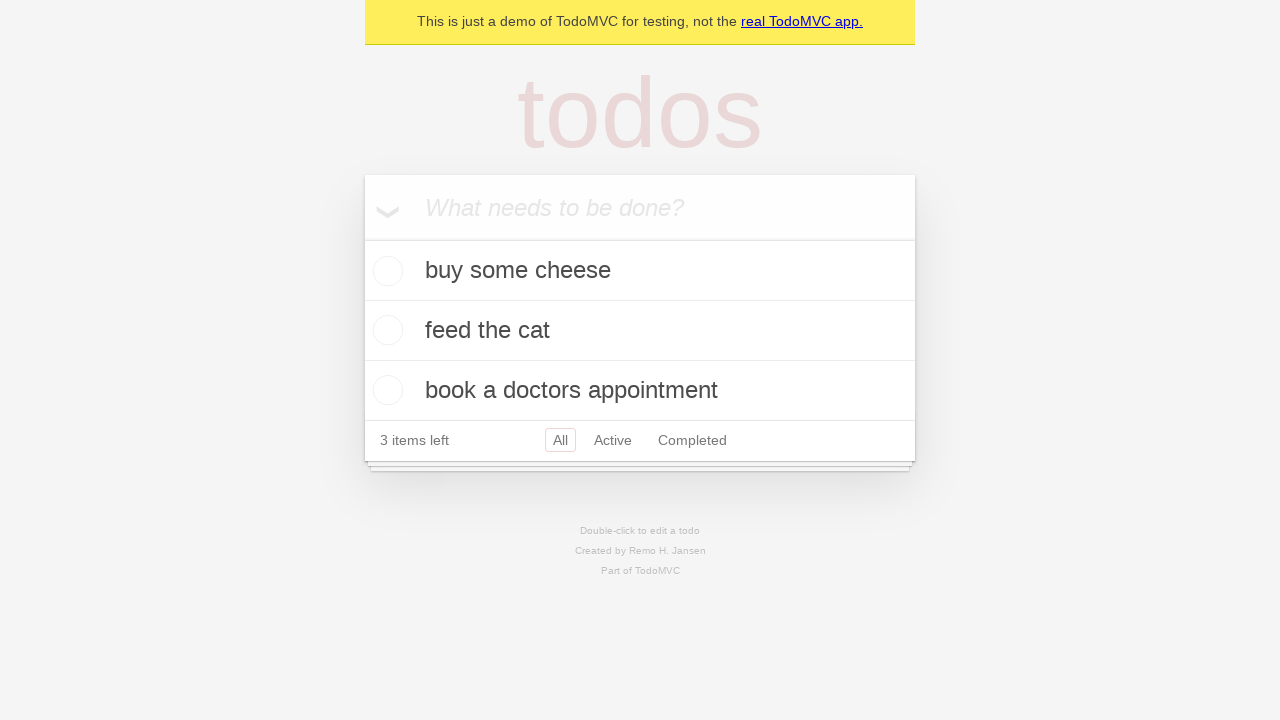

Double-clicked second todo to enter edit mode at (640, 331) on .todo-list li >> nth=1
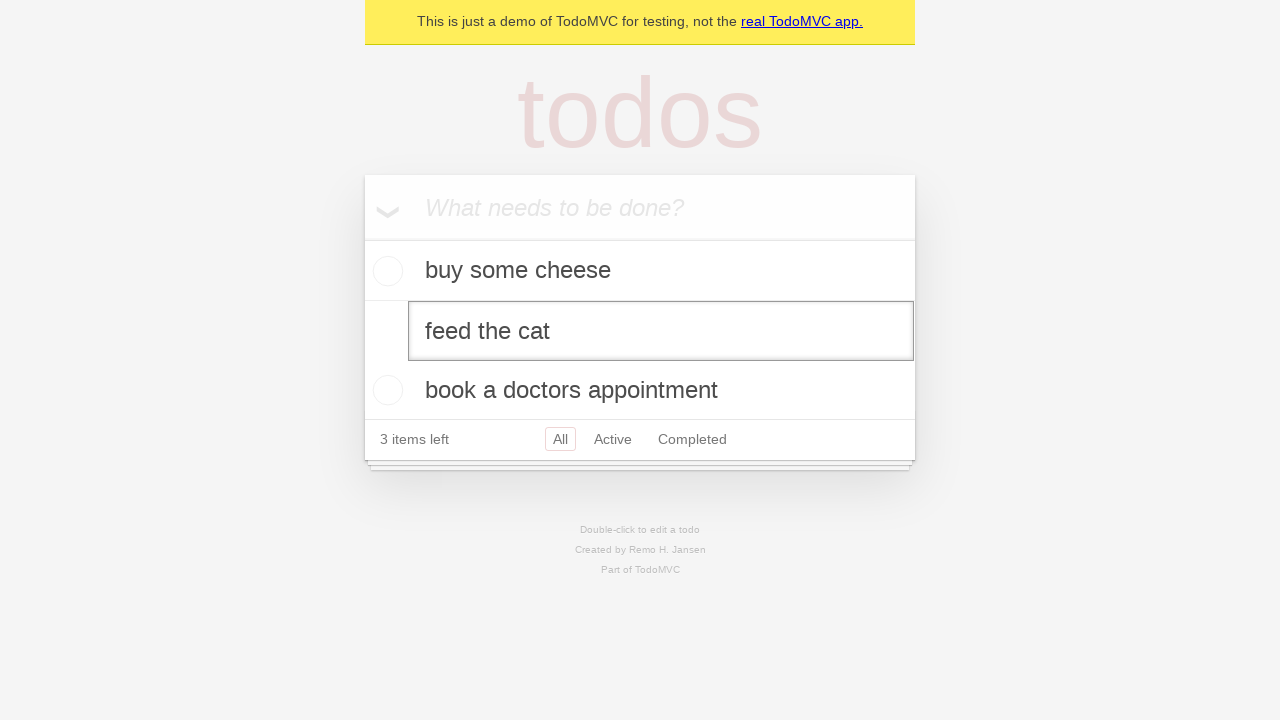

Filled edit input with 'buy some sausages' on .todo-list li >> nth=1 >> .edit
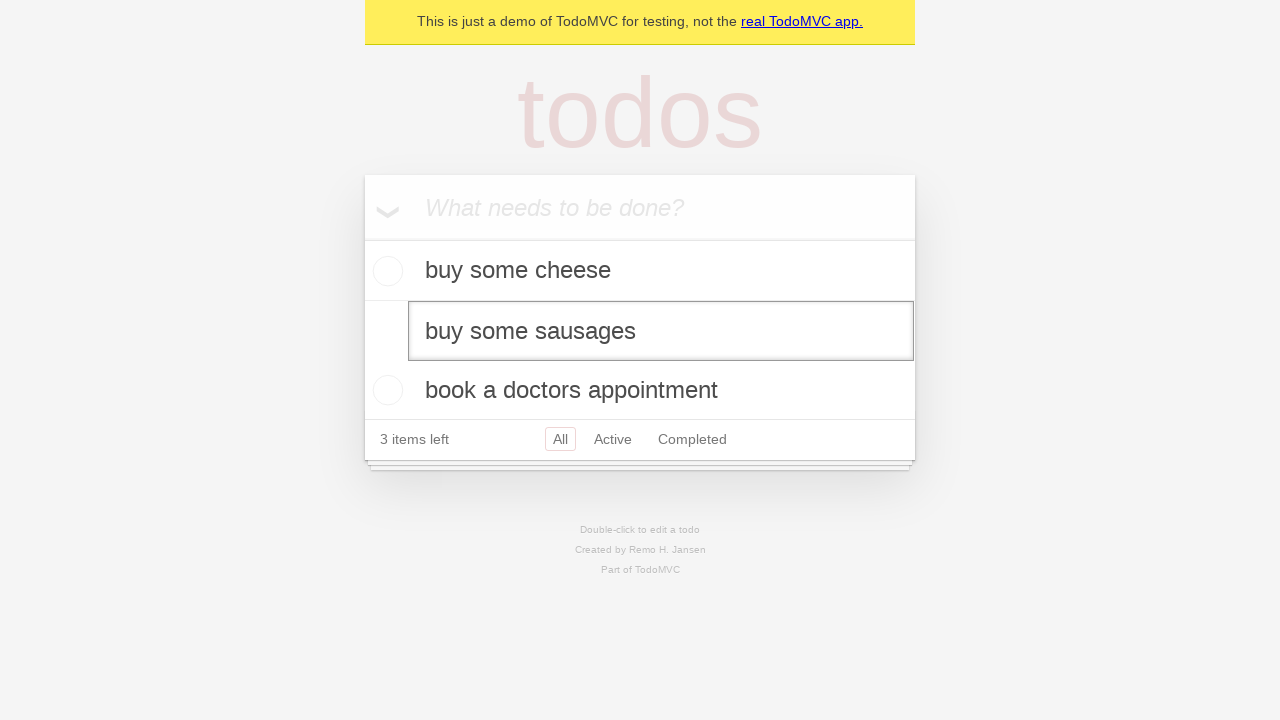

Dispatched blur event to save the edited todo
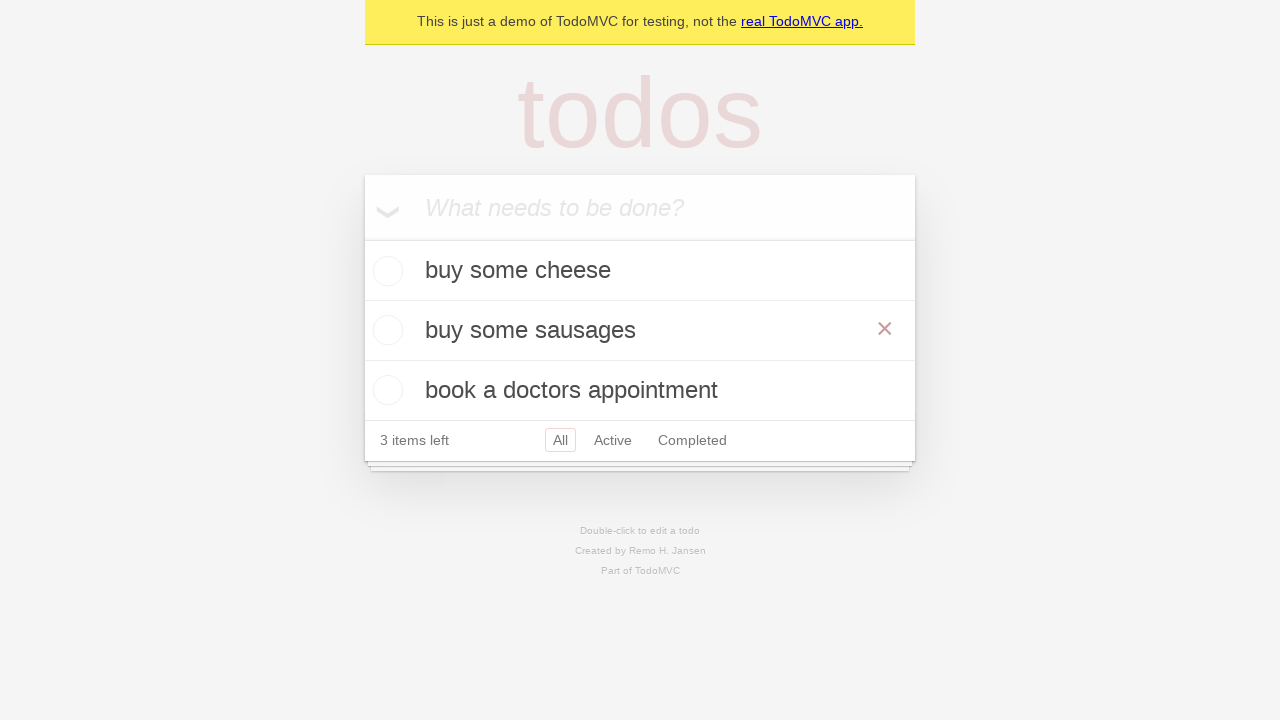

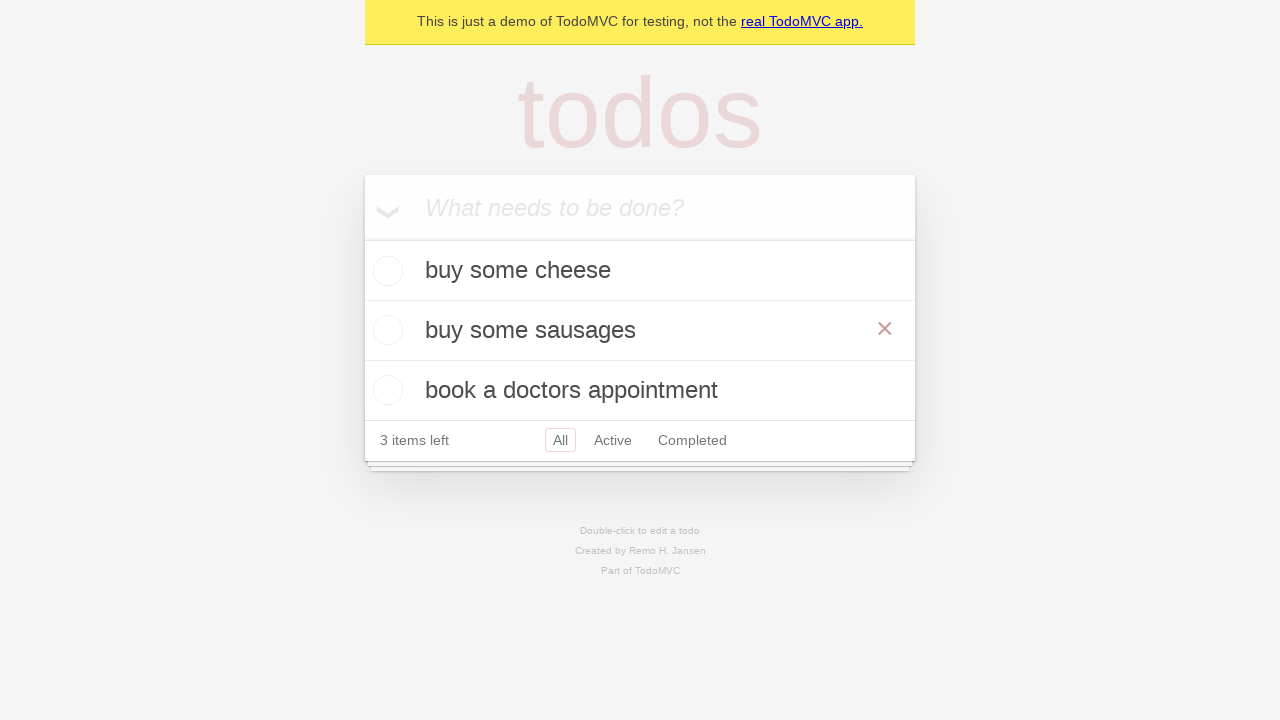